Tests drag and drop functionality by dragging an element horizontally by a specified offset

Starting URL: https://www.leafground.com/drag.xhtml

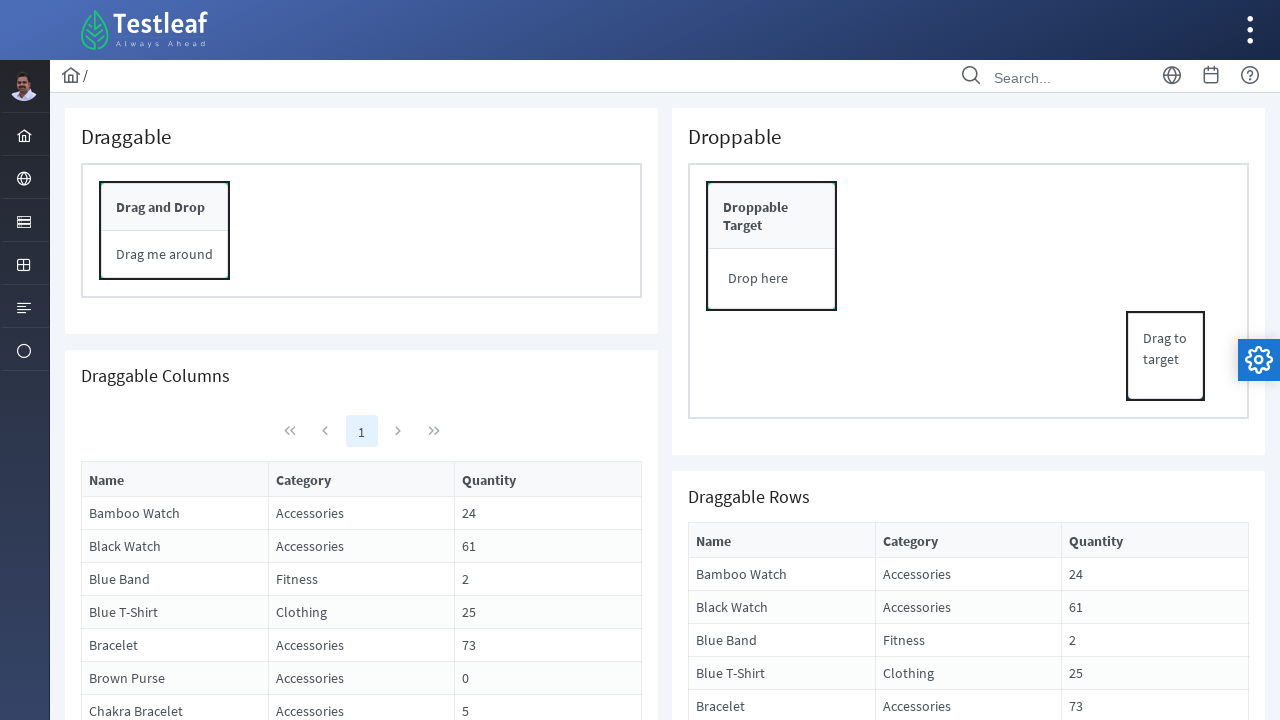

Located the draggable element with ID form:conpnl_header
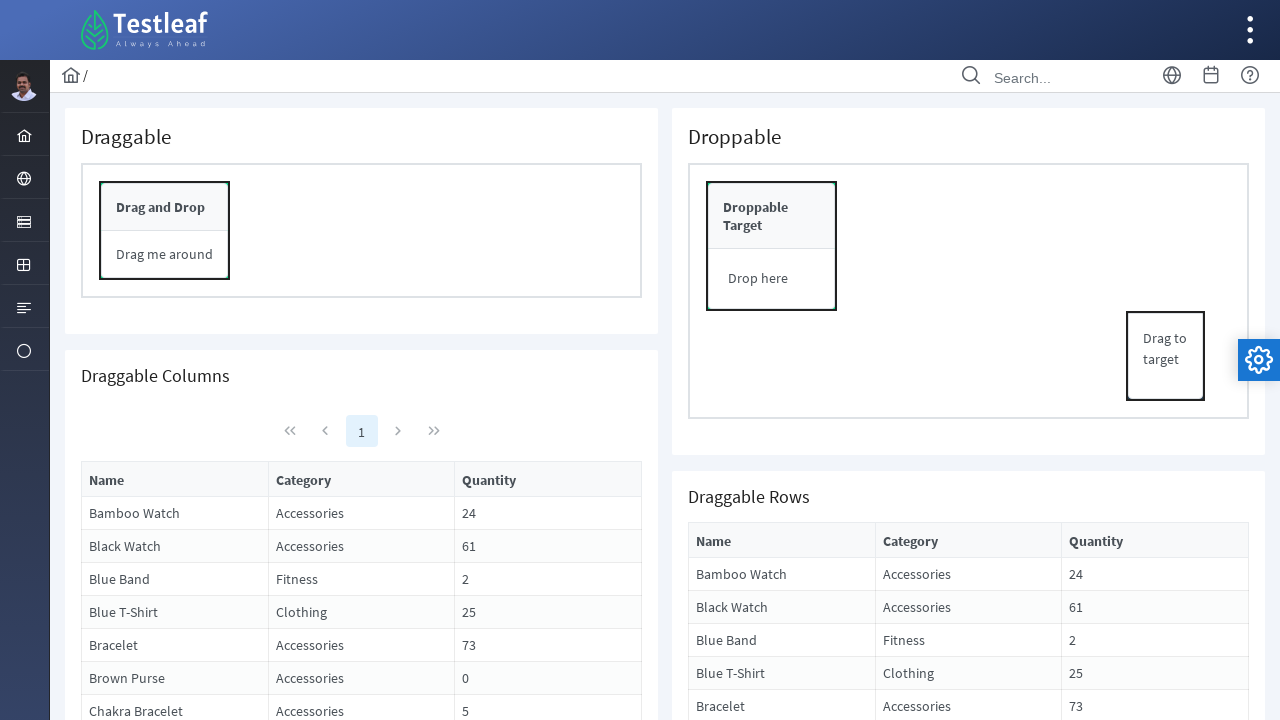

Retrieved bounding box of the draggable element
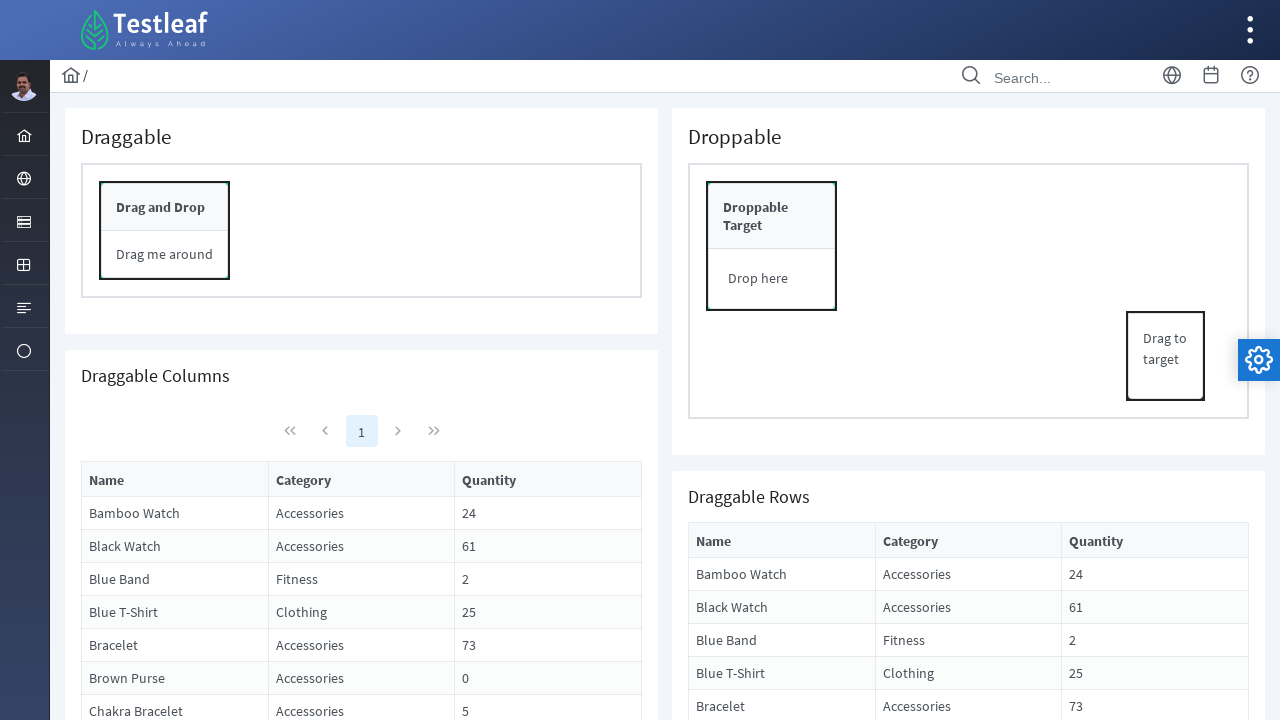

Moved mouse to center of draggable element at (165, 207)
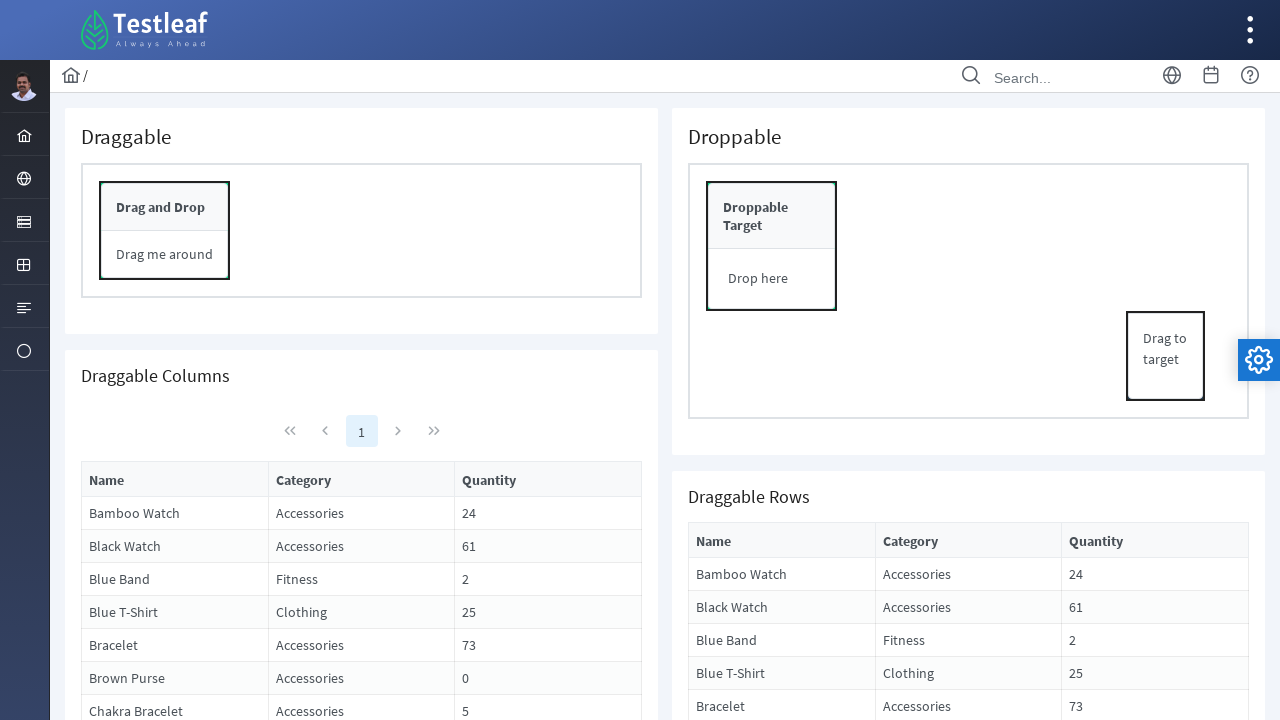

Pressed down mouse button to start drag operation at (165, 207)
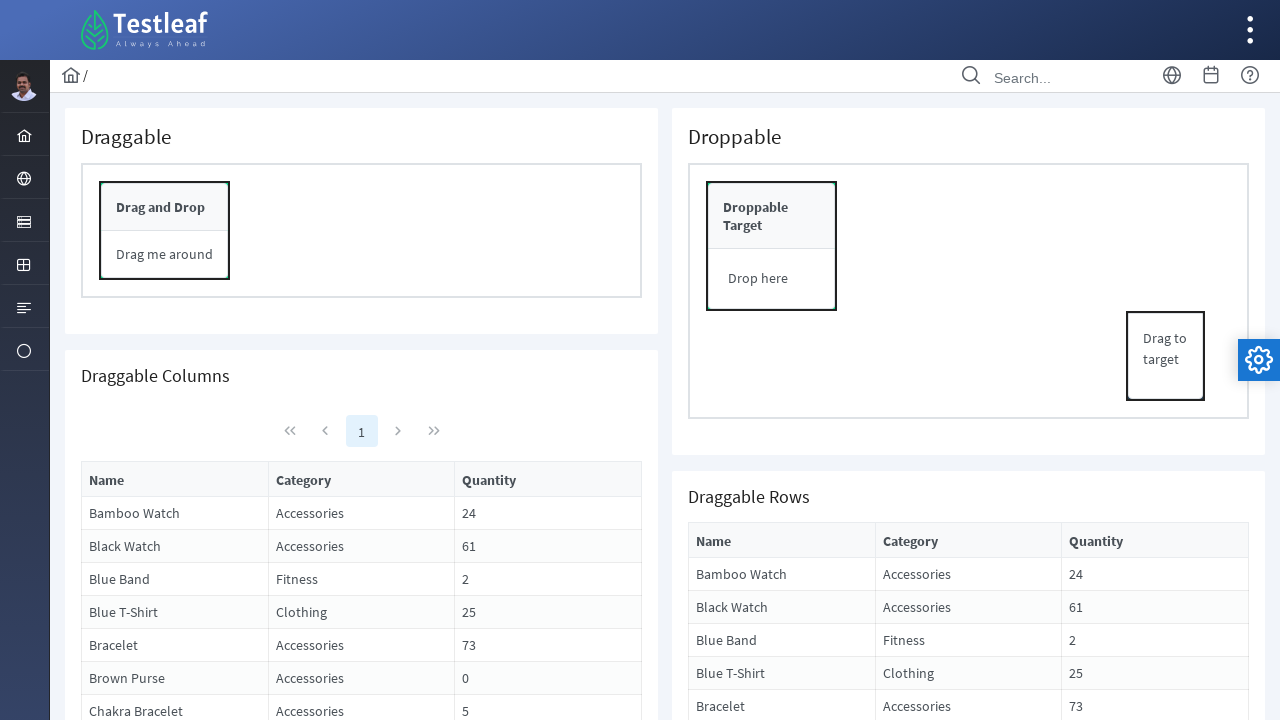

Dragged element 100 pixels to the right at (265, 207)
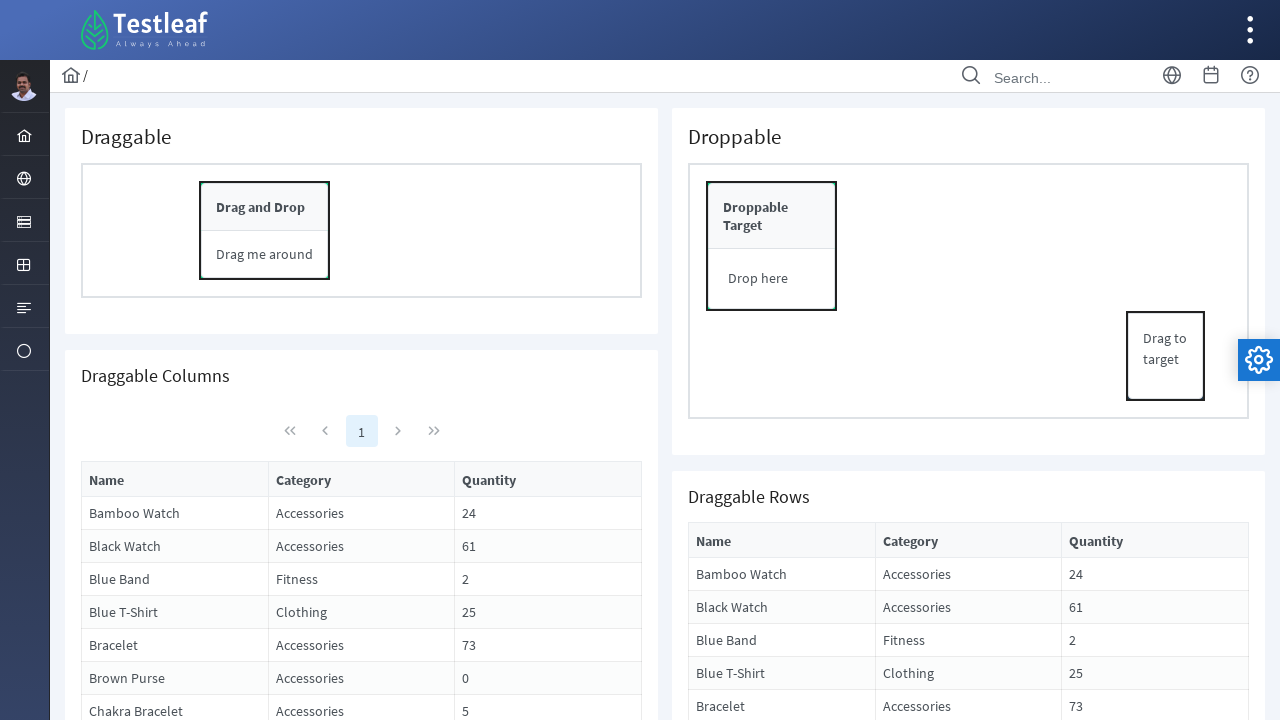

Released mouse button to complete drag and drop operation at (265, 207)
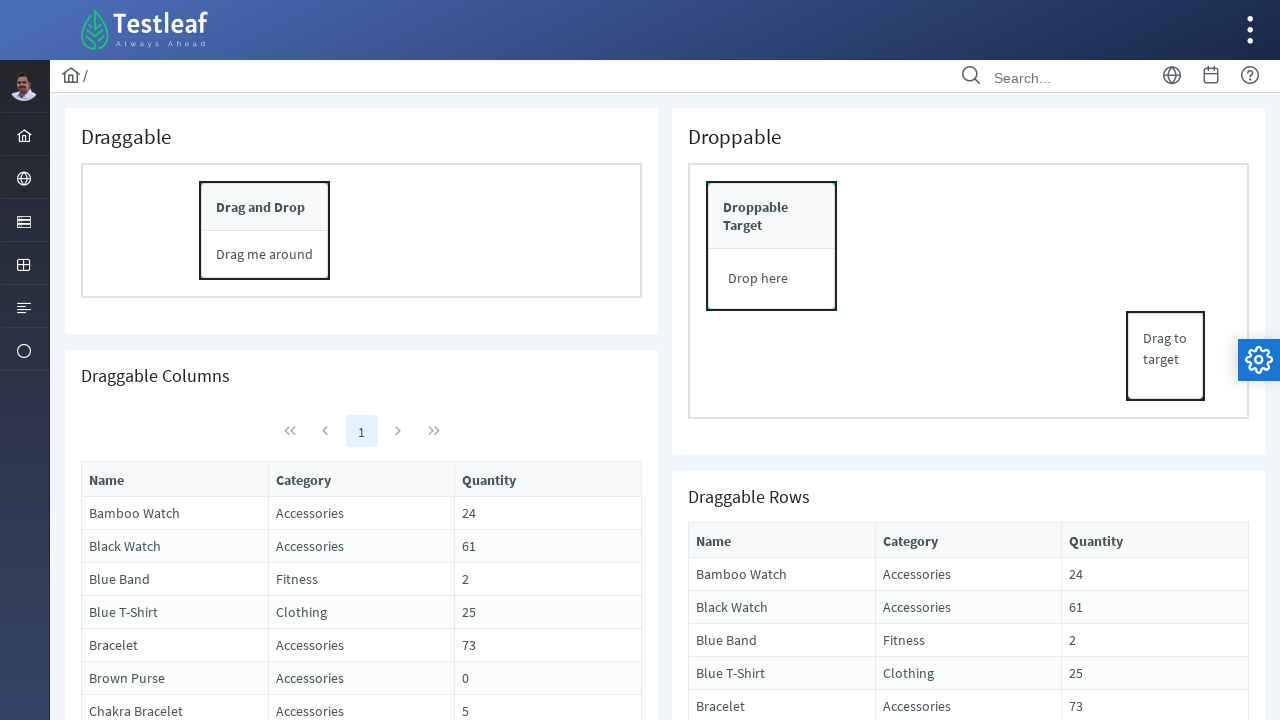

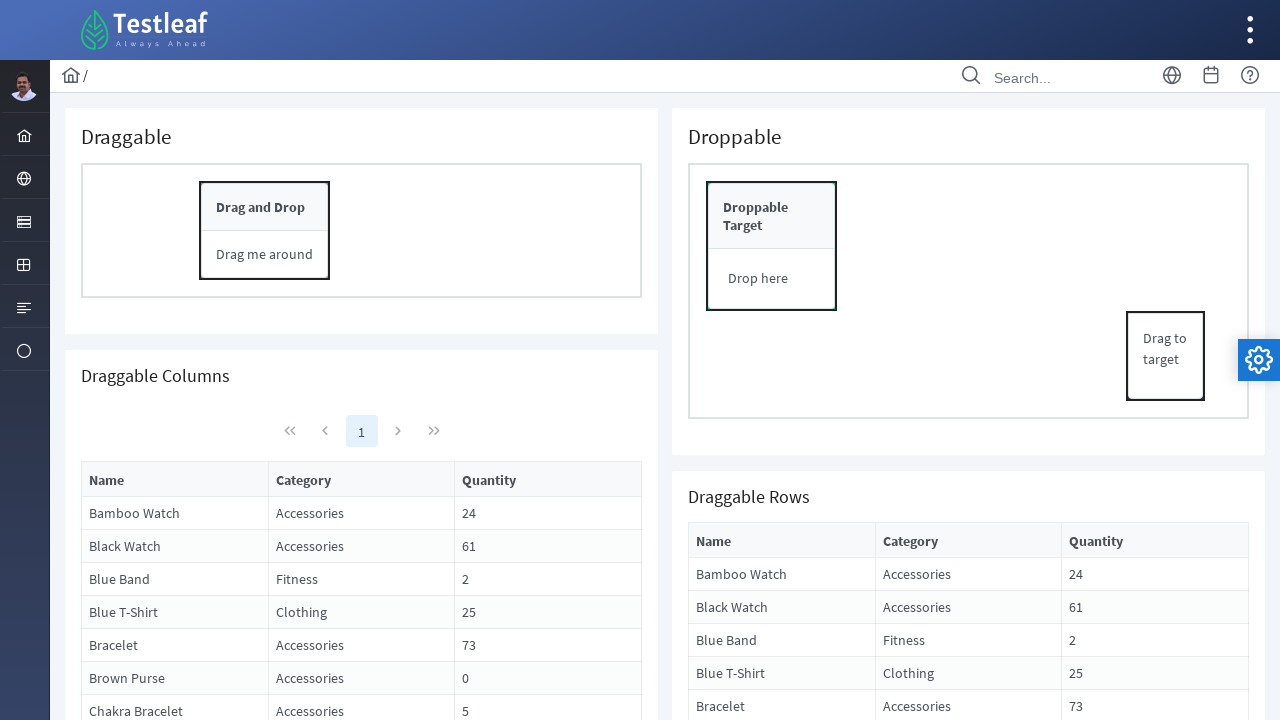